Tests a warm floor calculator by entering room dimensions (width and length), selecting room type and heating type from dropdowns, entering heat loss value, and verifying the calculated cable power results.

Starting URL: https://kermi-fko.ru/raschety/Calc-Rehau-Solelec.aspx

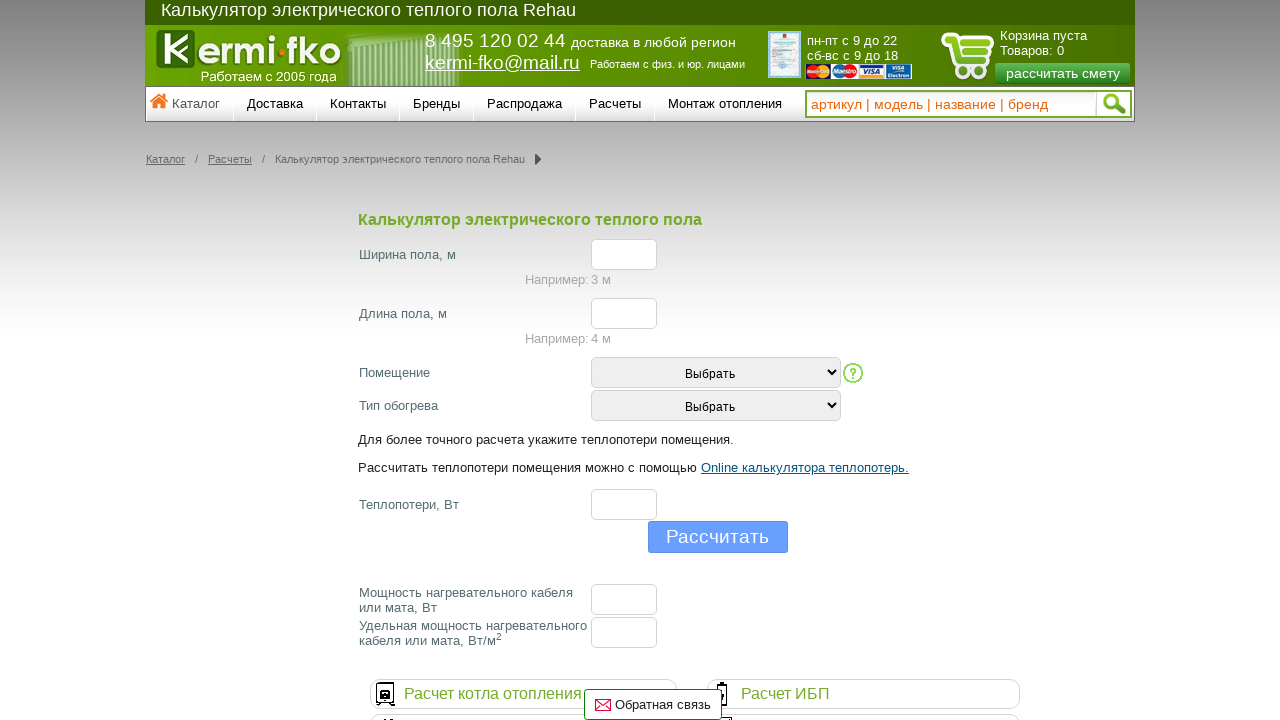

Filled width input field with '3' on #el_f_width
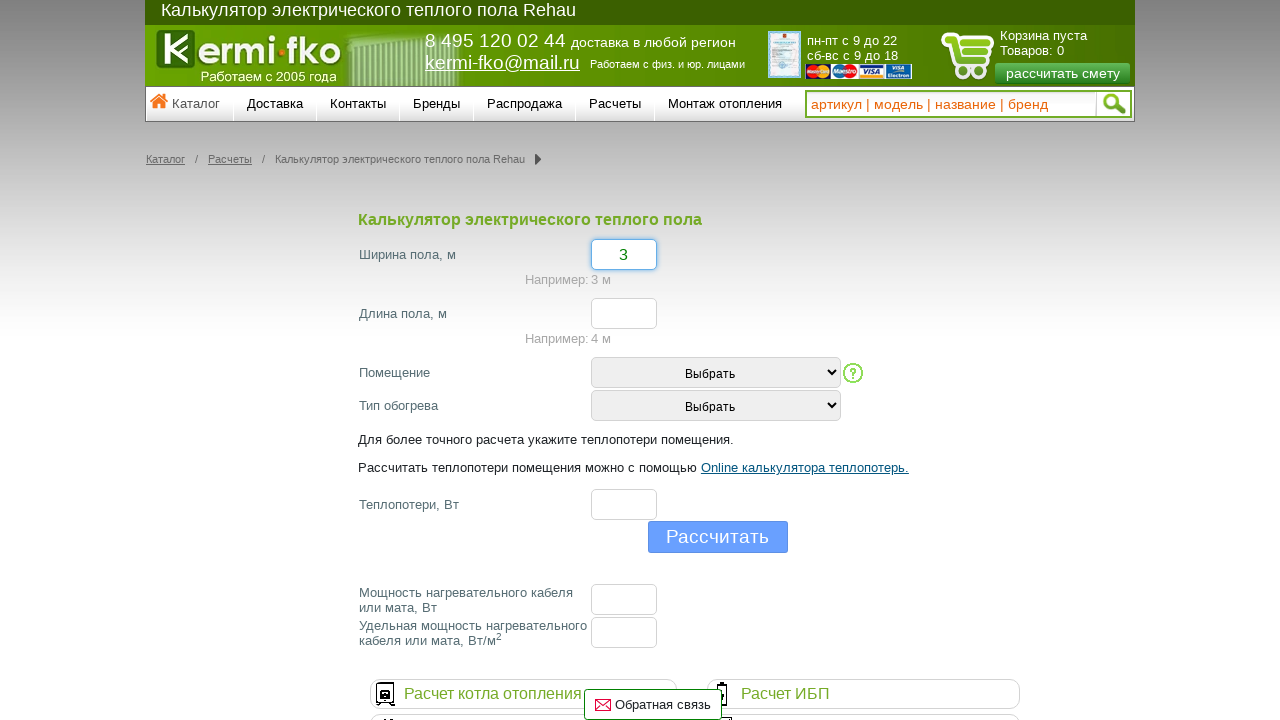

Filled length input field with '4' on #el_f_lenght
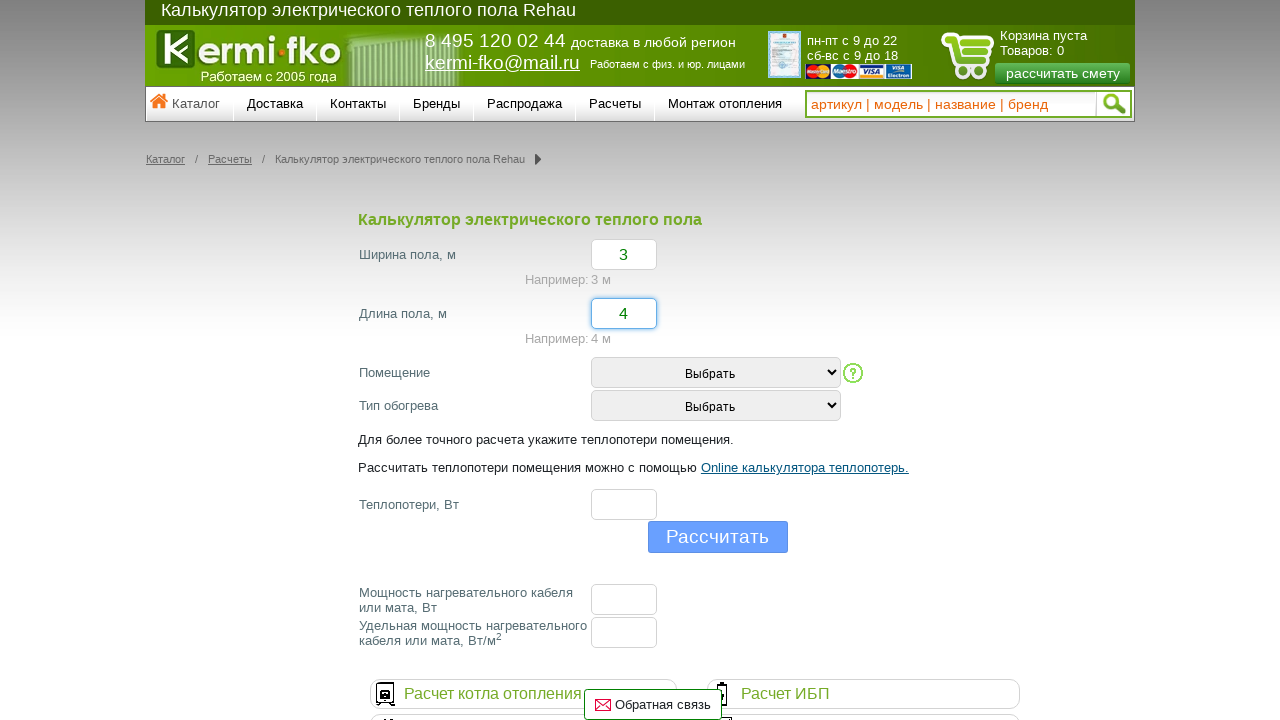

Selected room type from dropdown (index 1) on #room_type
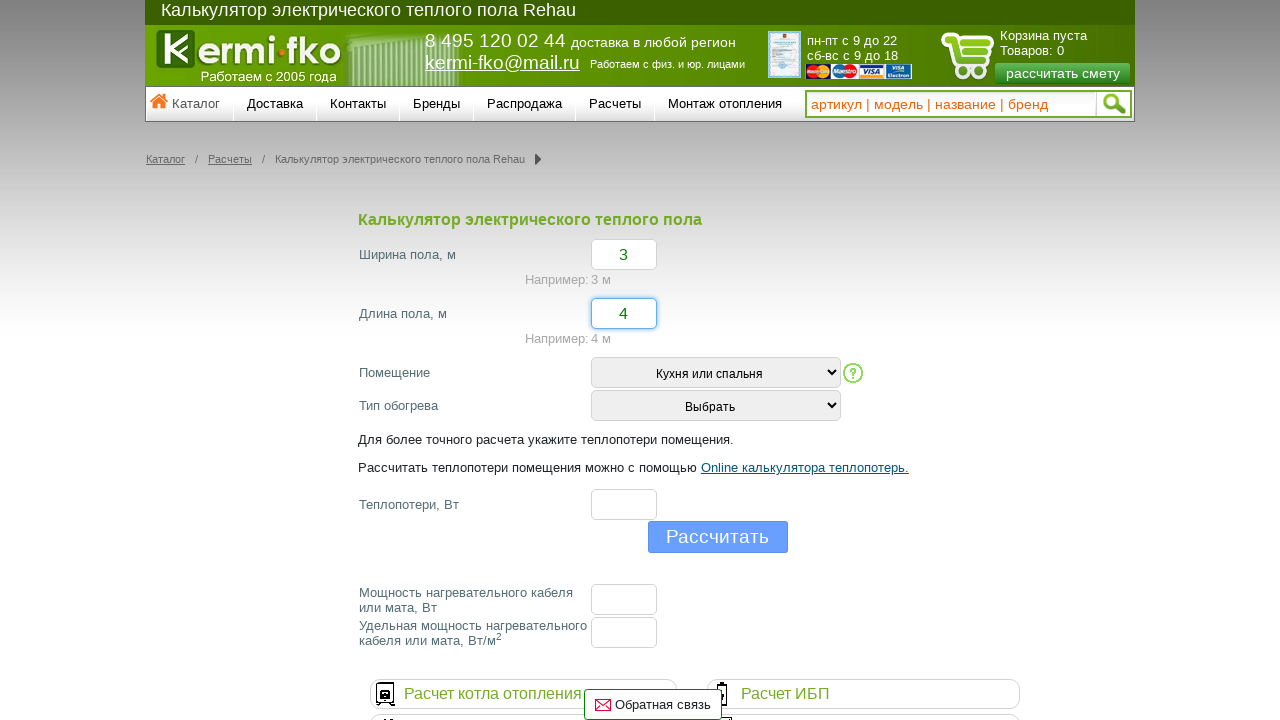

Selected heating type from dropdown (value '2') on #heating_type
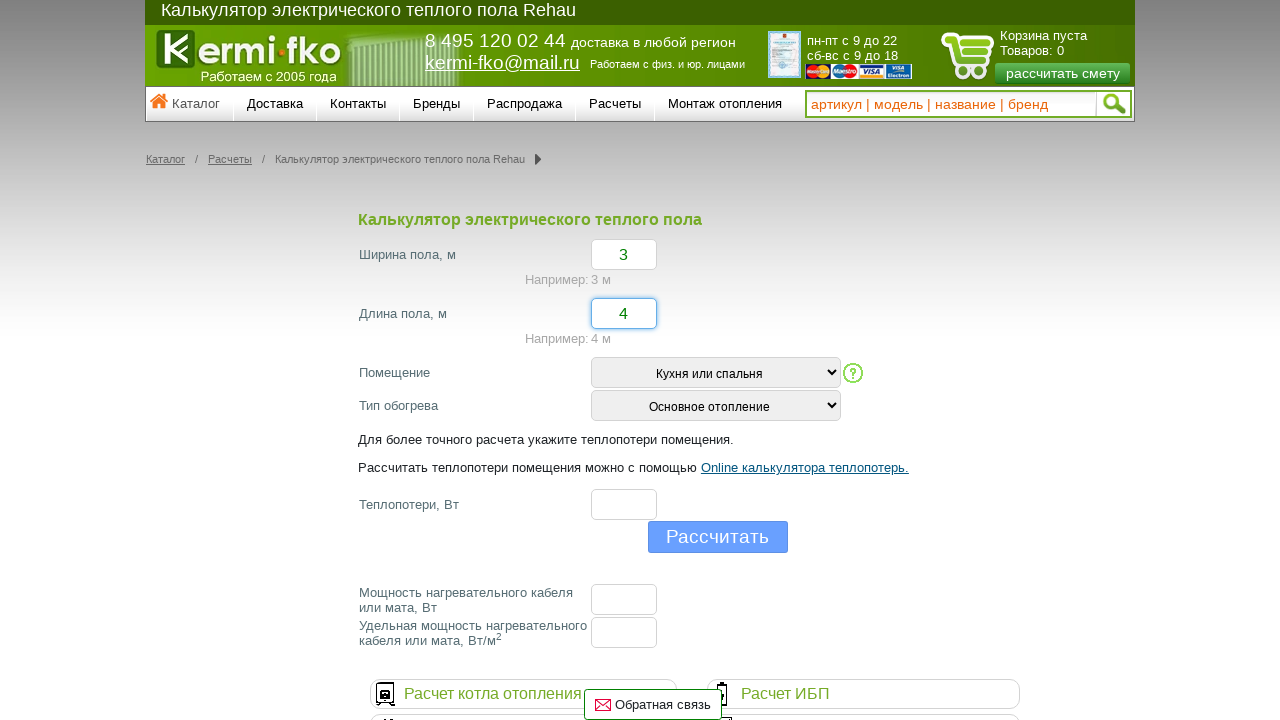

Filled heat loss input field with '0' on #el_f_losses
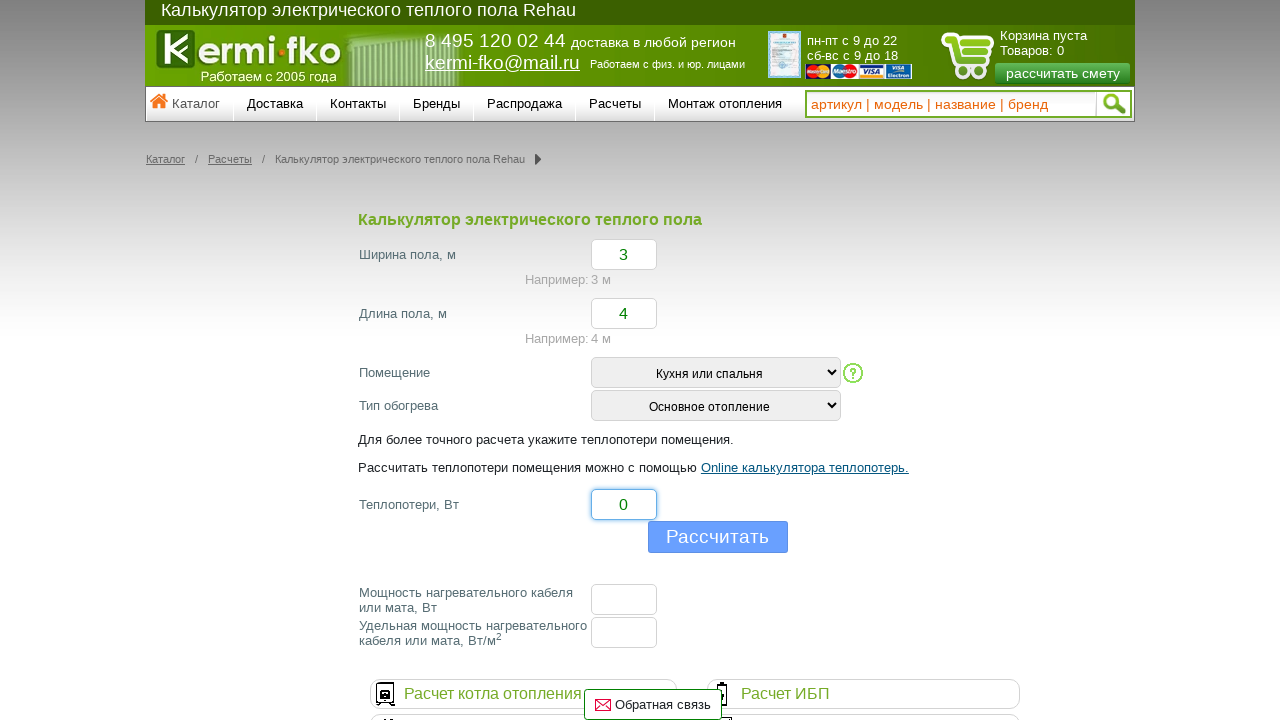

Clicked calculate button at (718, 537) on [name='button']
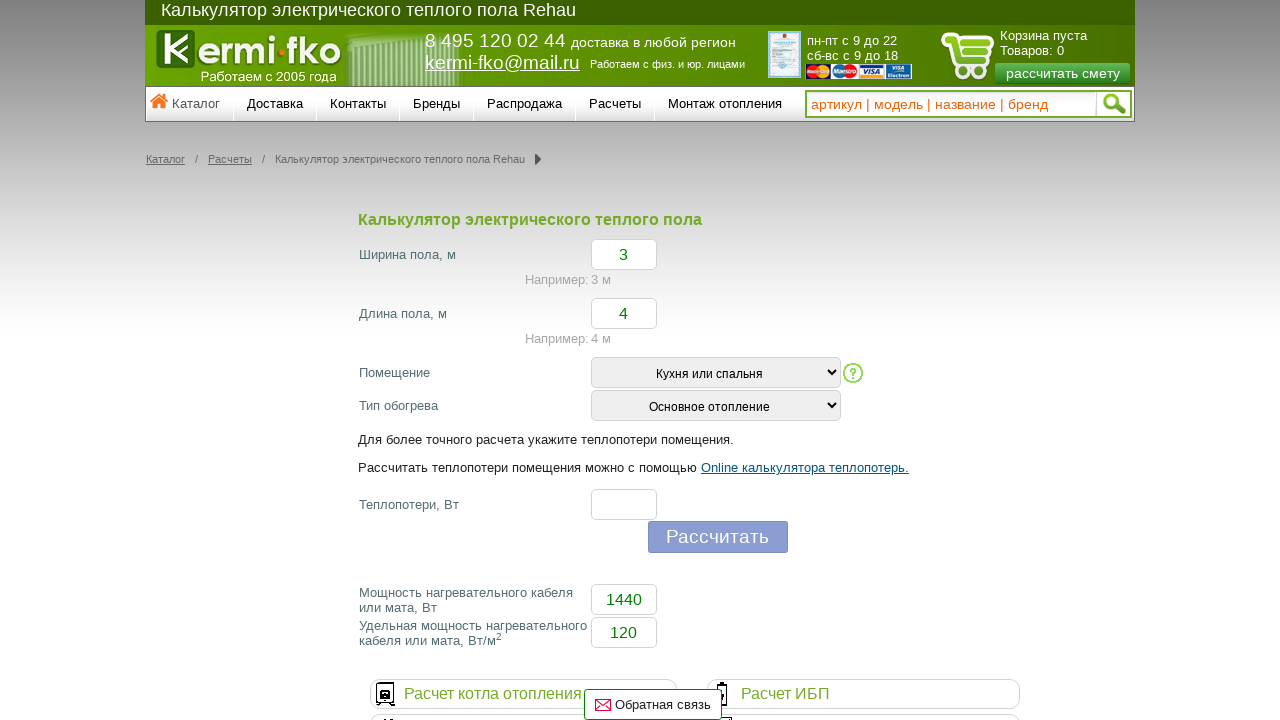

Floor cable power results loaded
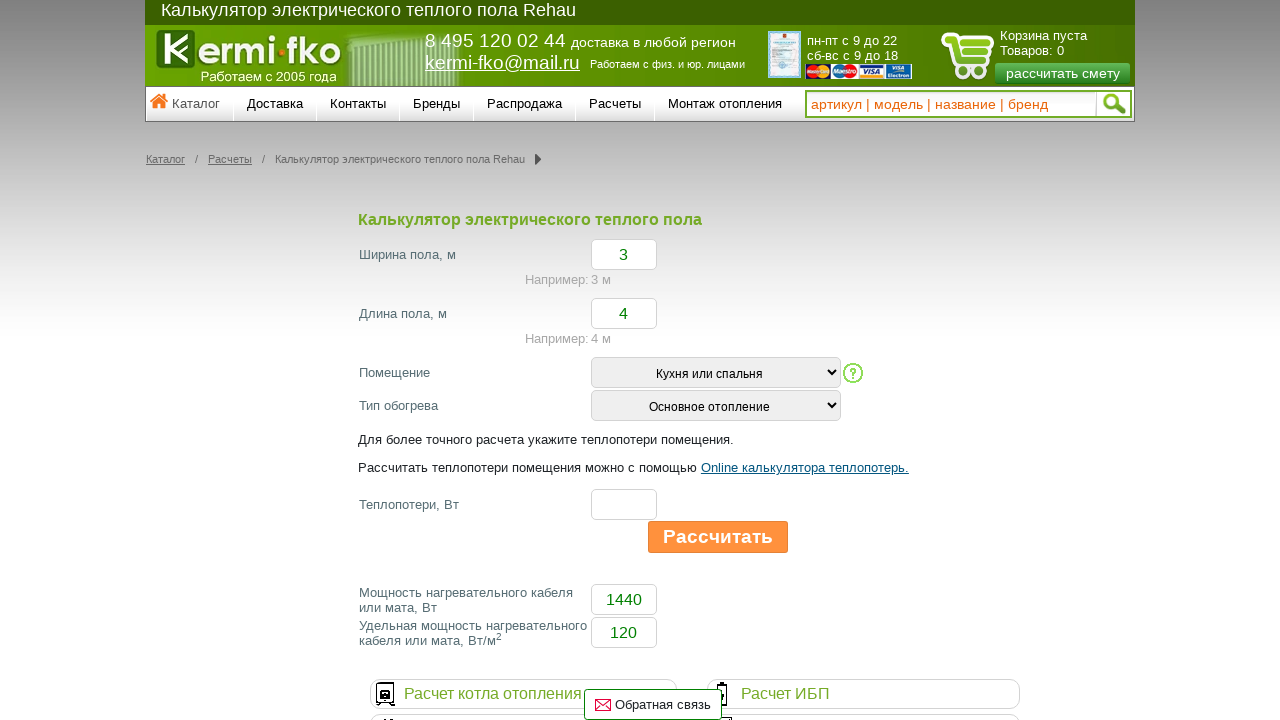

Verified floor cable power equals 1440
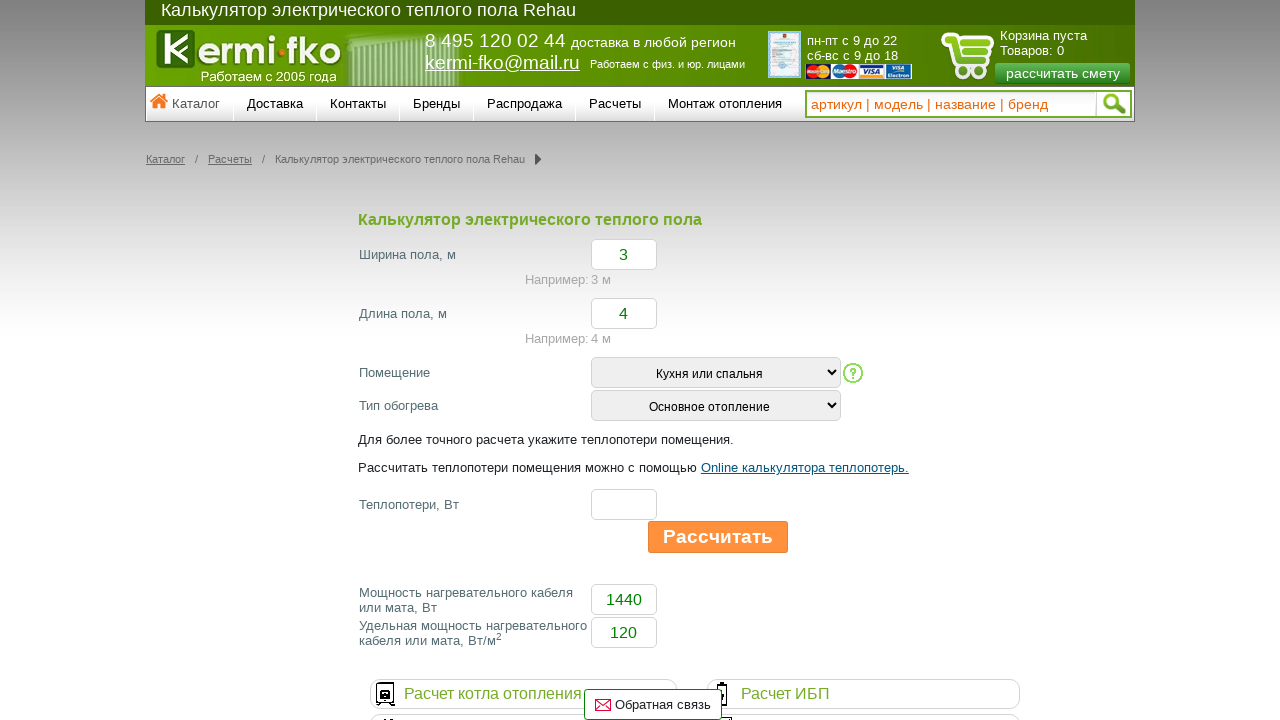

Verified specific floor cable power equals 120
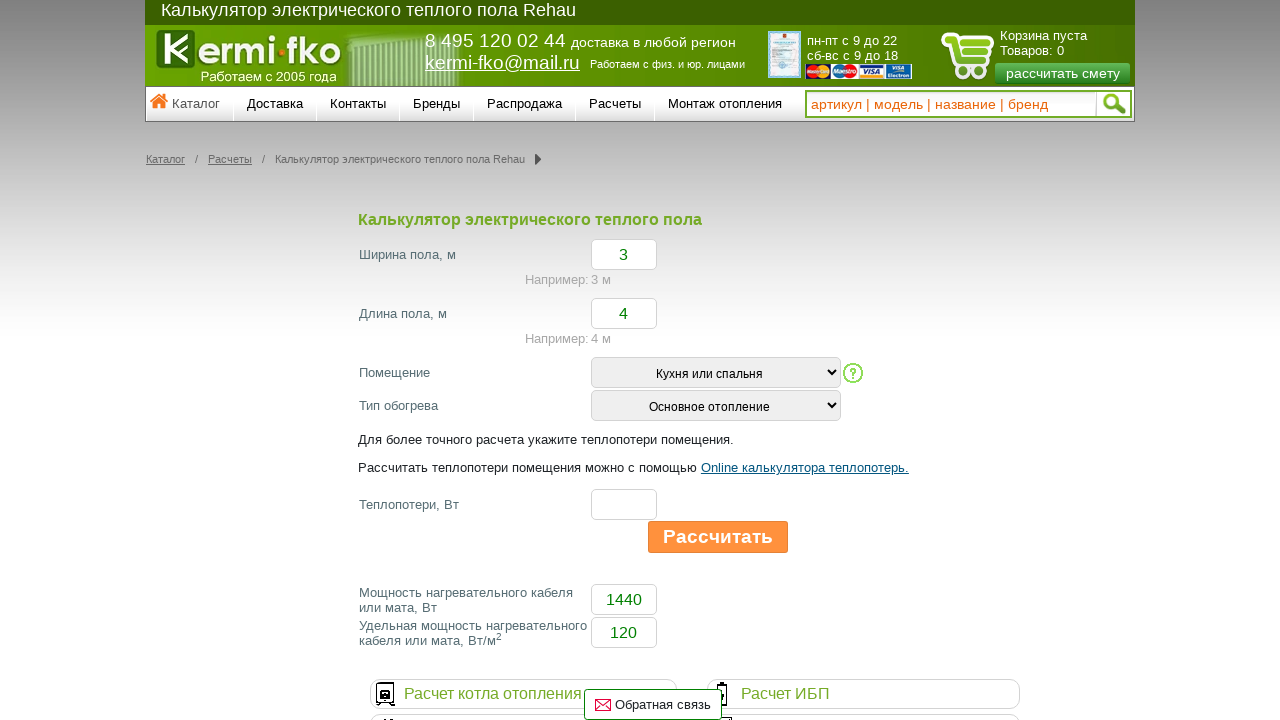

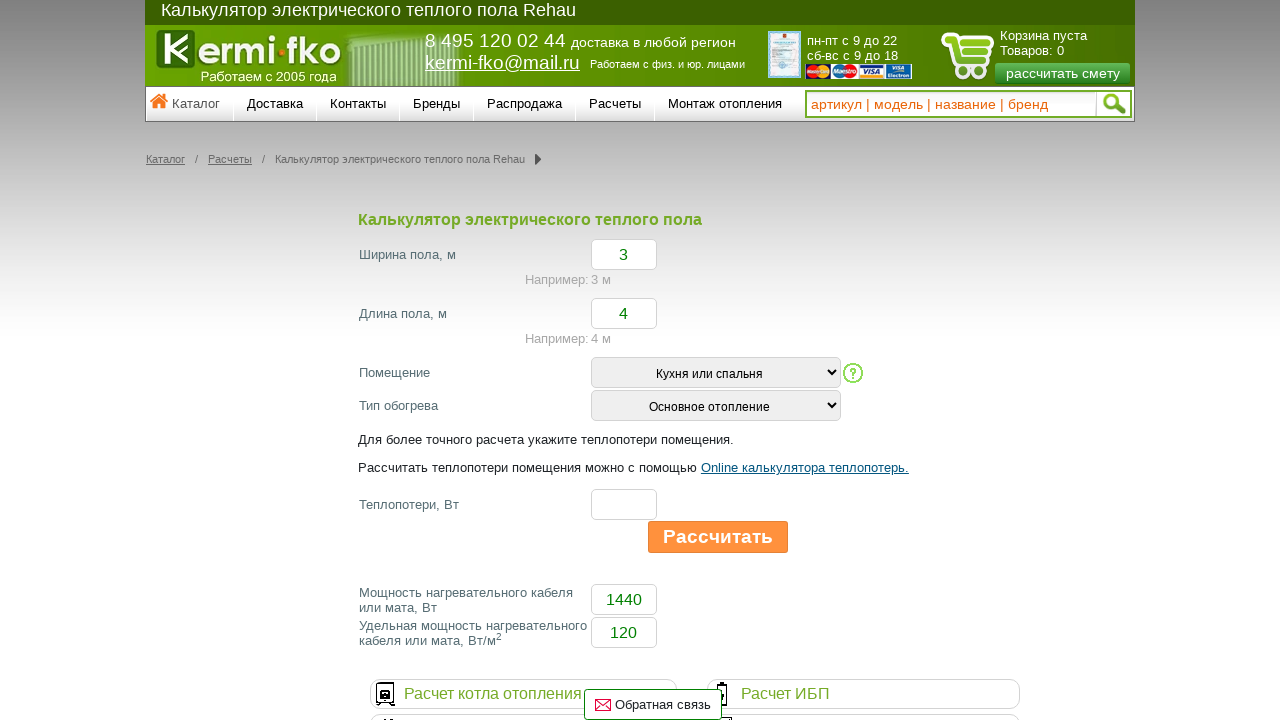